Tests an e-commerce checkout flow by searching for products, adding specific items (Cashews and Capsicum) to cart, proceeding through checkout, selecting a country, and placing an order.

Starting URL: https://rahulshettyacademy.com/seleniumPractise/#/

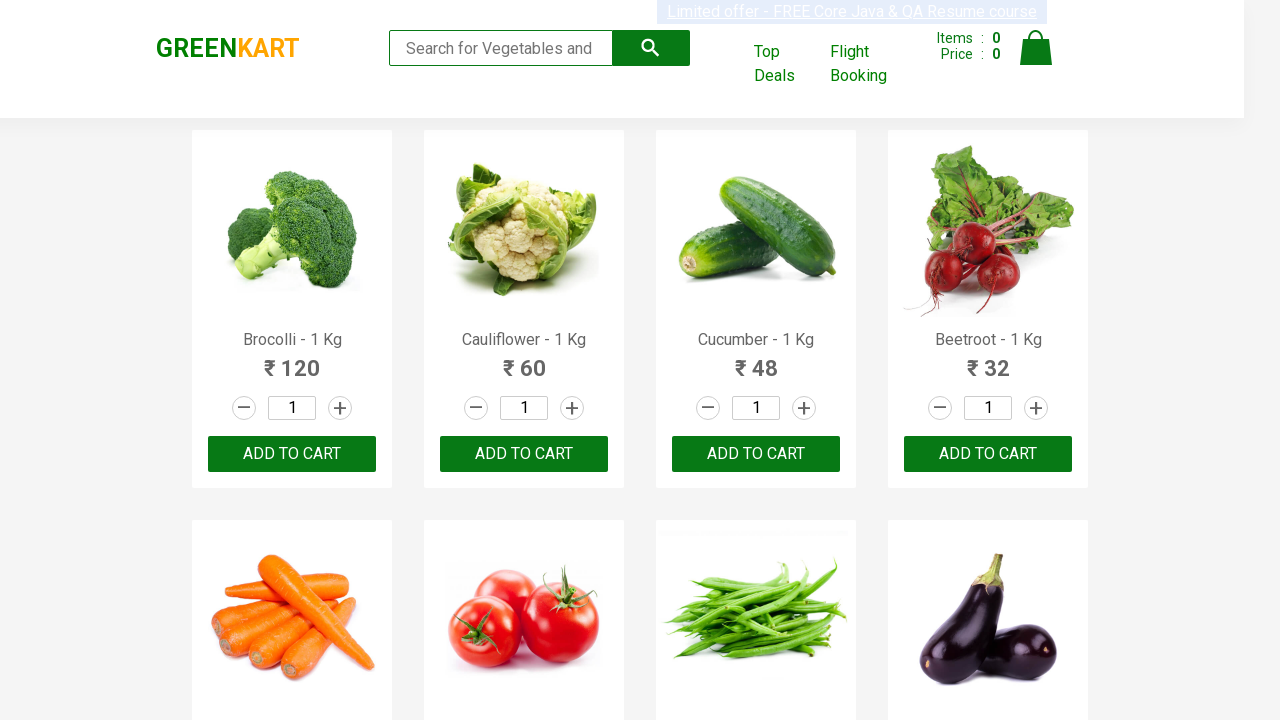

Clicked on search box at (501, 48) on .search-keyword
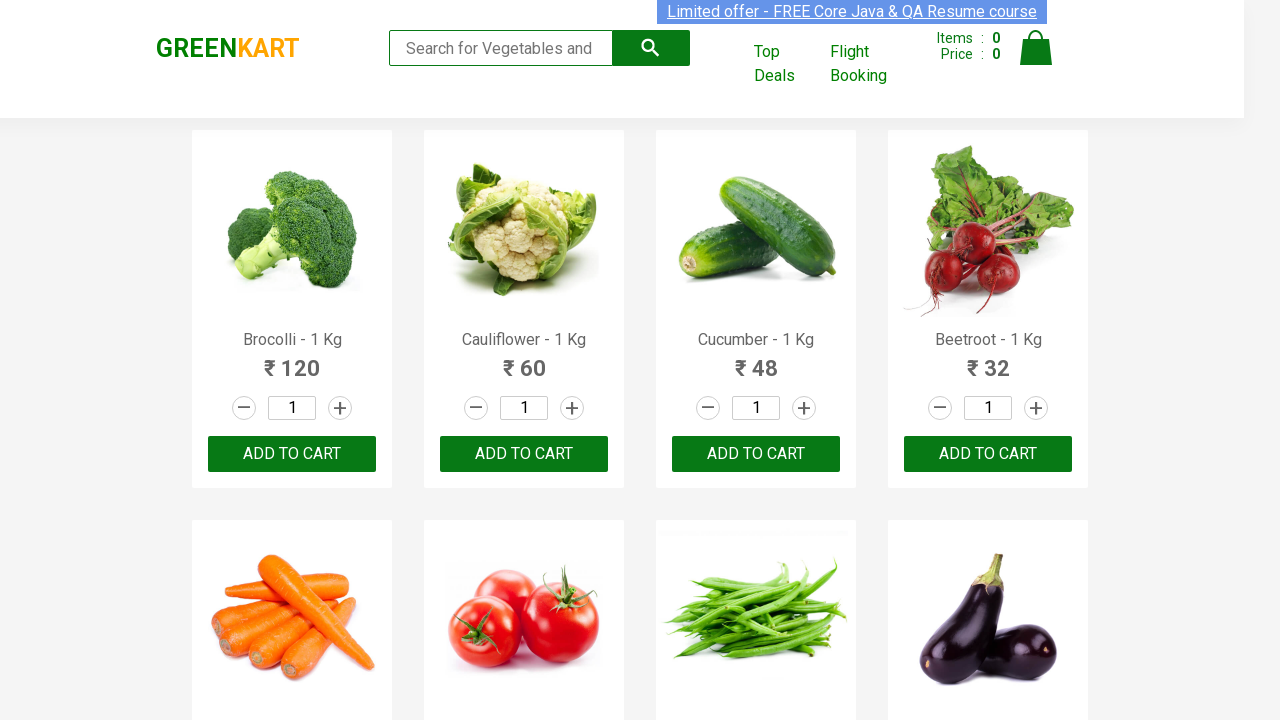

Typed 'ca' in search field to find Cashews and Capsicum on .search-keyword
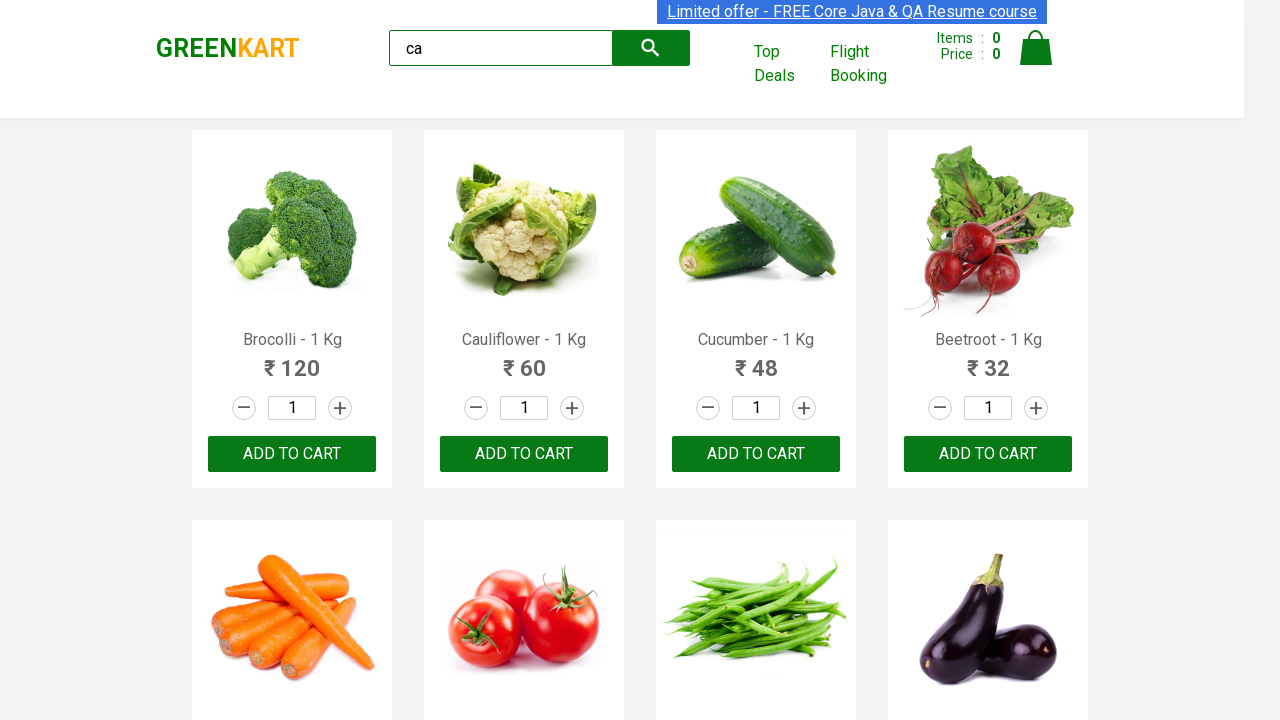

Products loaded on page
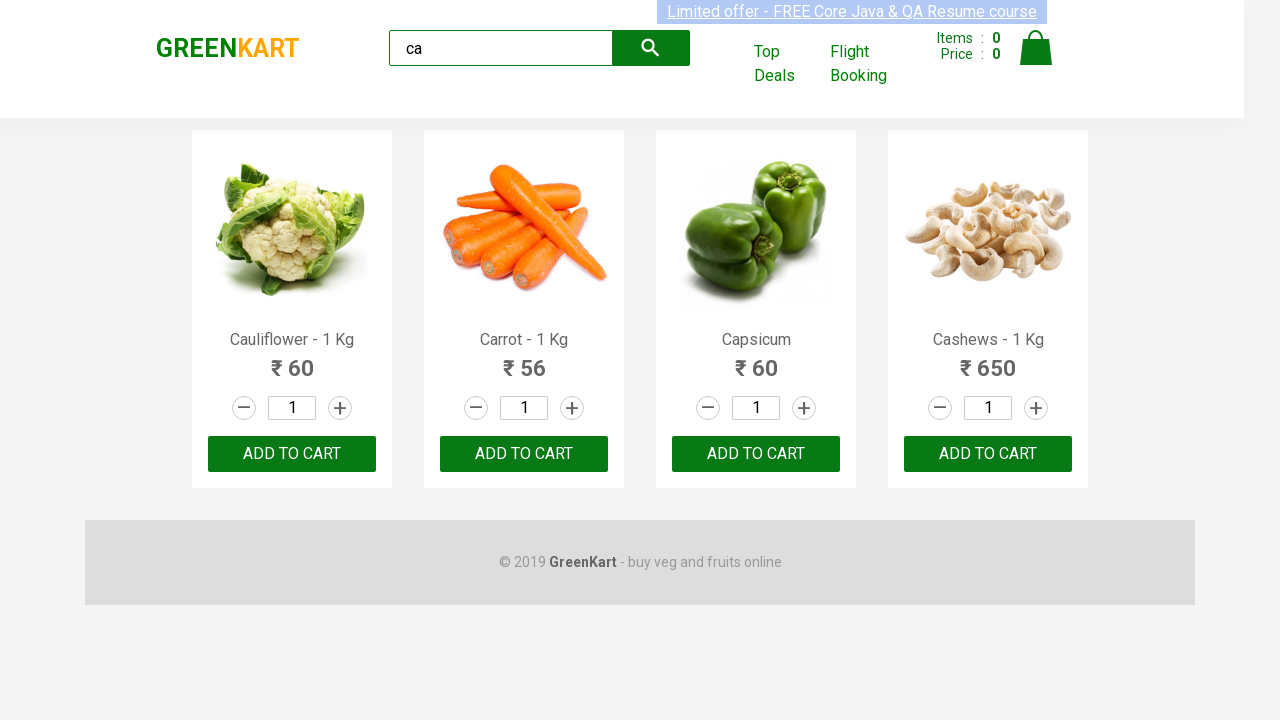

Added Capsicum to cart at (756, 454) on .products .product >> nth=2 >> button
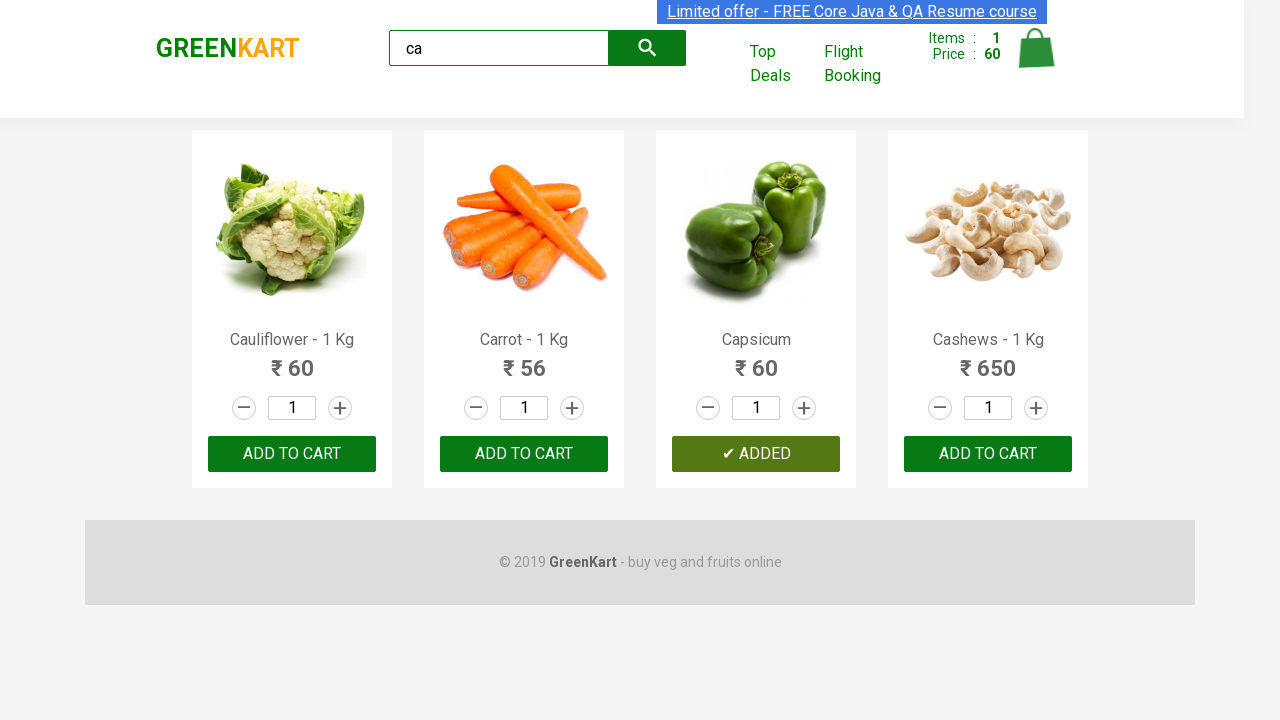

Added Cashews to cart at (988, 454) on .products .product >> nth=3 >> button
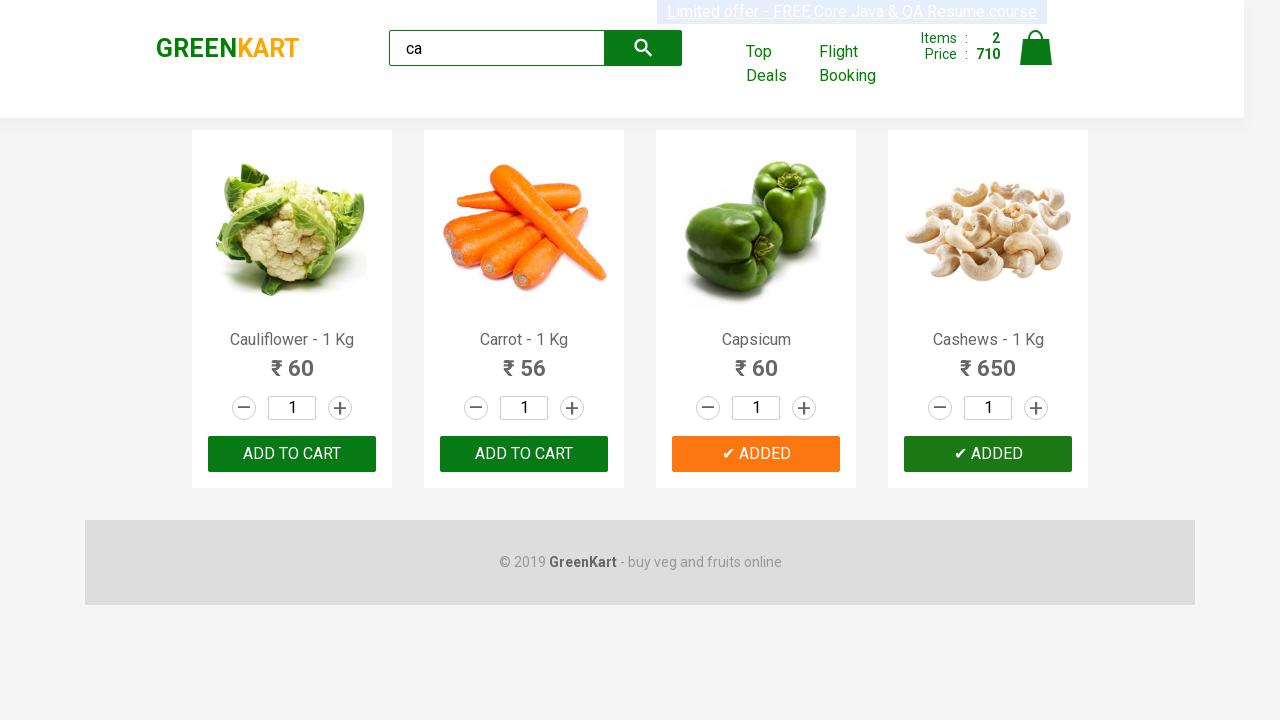

Clicked on cart icon to view cart at (1036, 48) on img[alt='Cart']
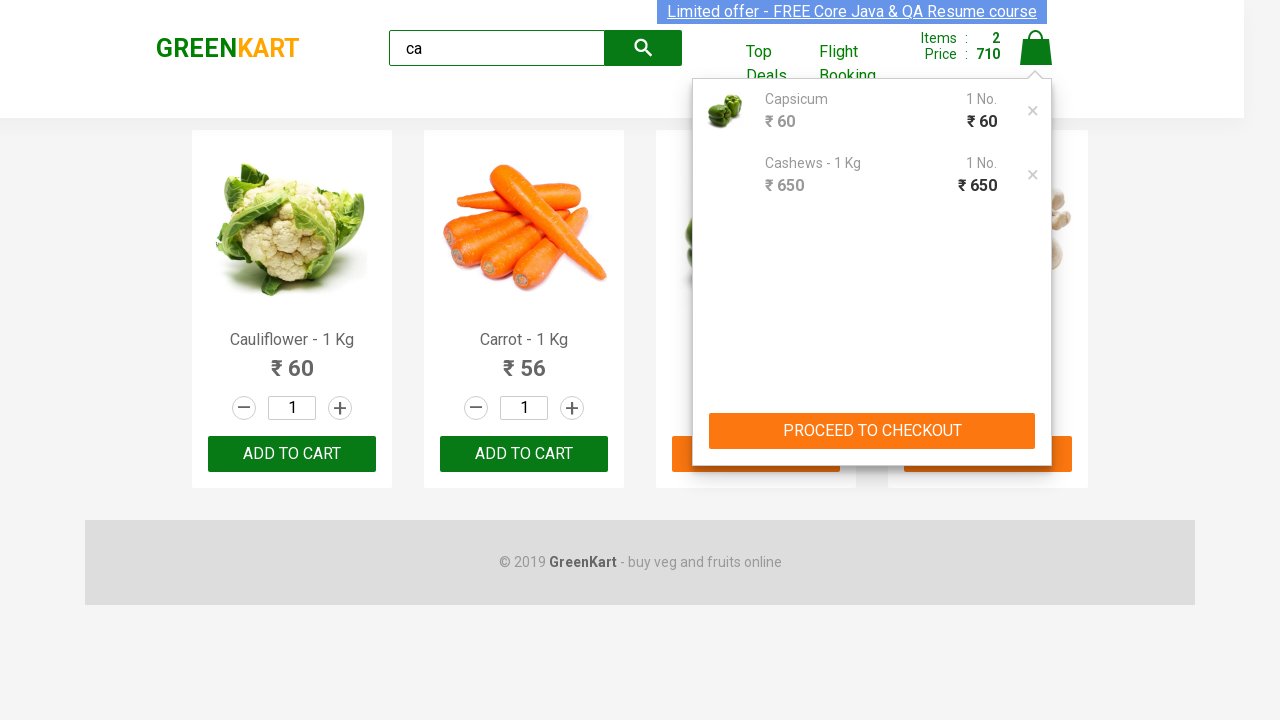

Clicked 'PROCEED TO CHECKOUT' button at (872, 431) on text=PROCEED TO CHECKOUT
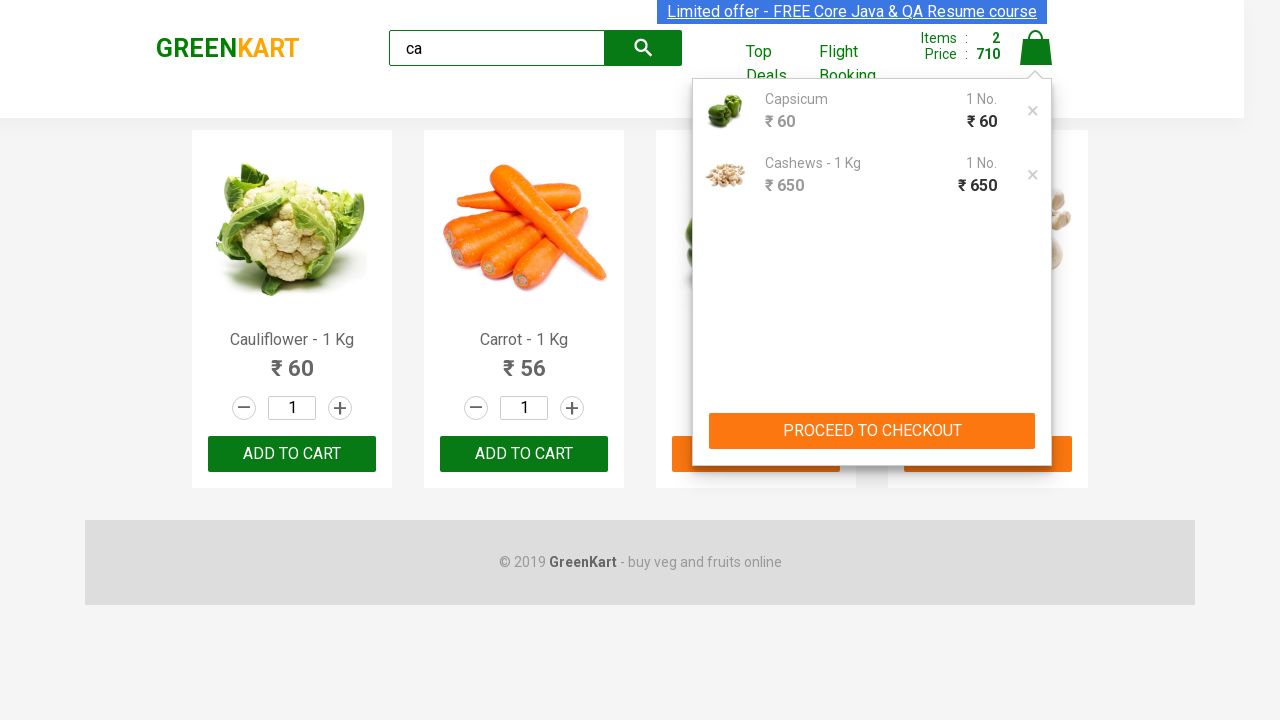

Clicked 'Place Order' button at (1036, 491) on text=Place Order
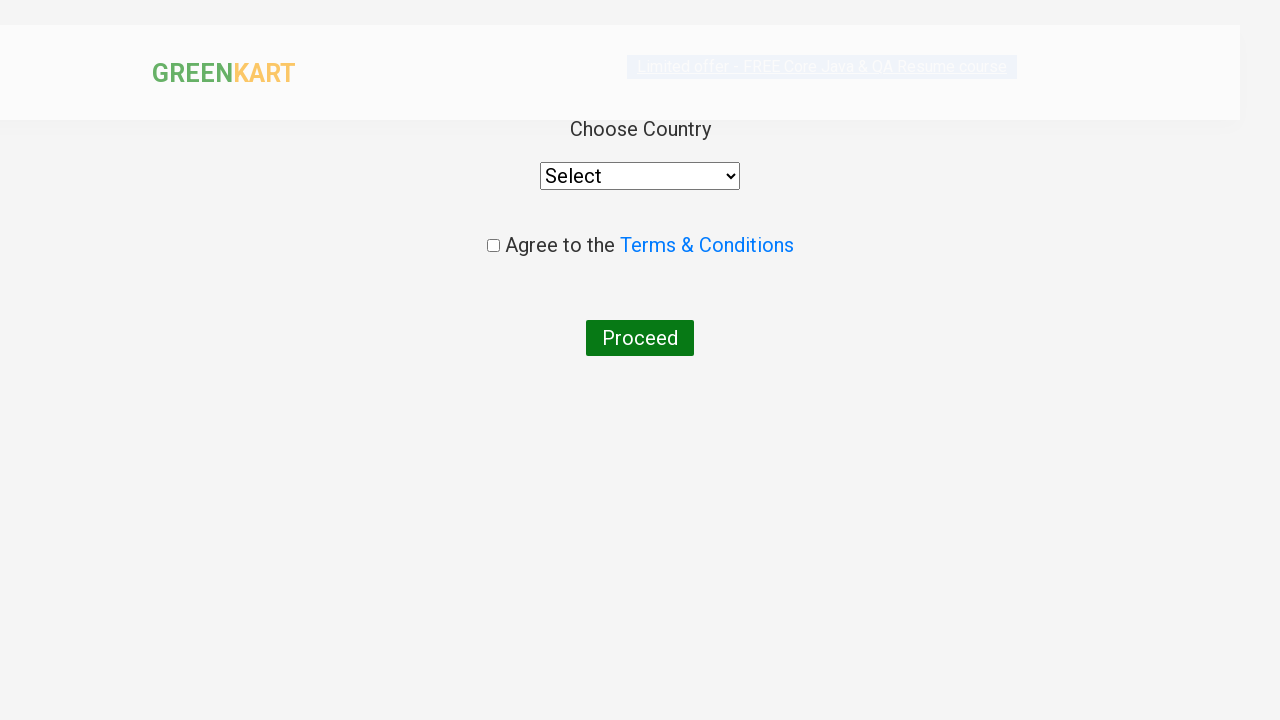

Selected 'India' from country dropdown on select
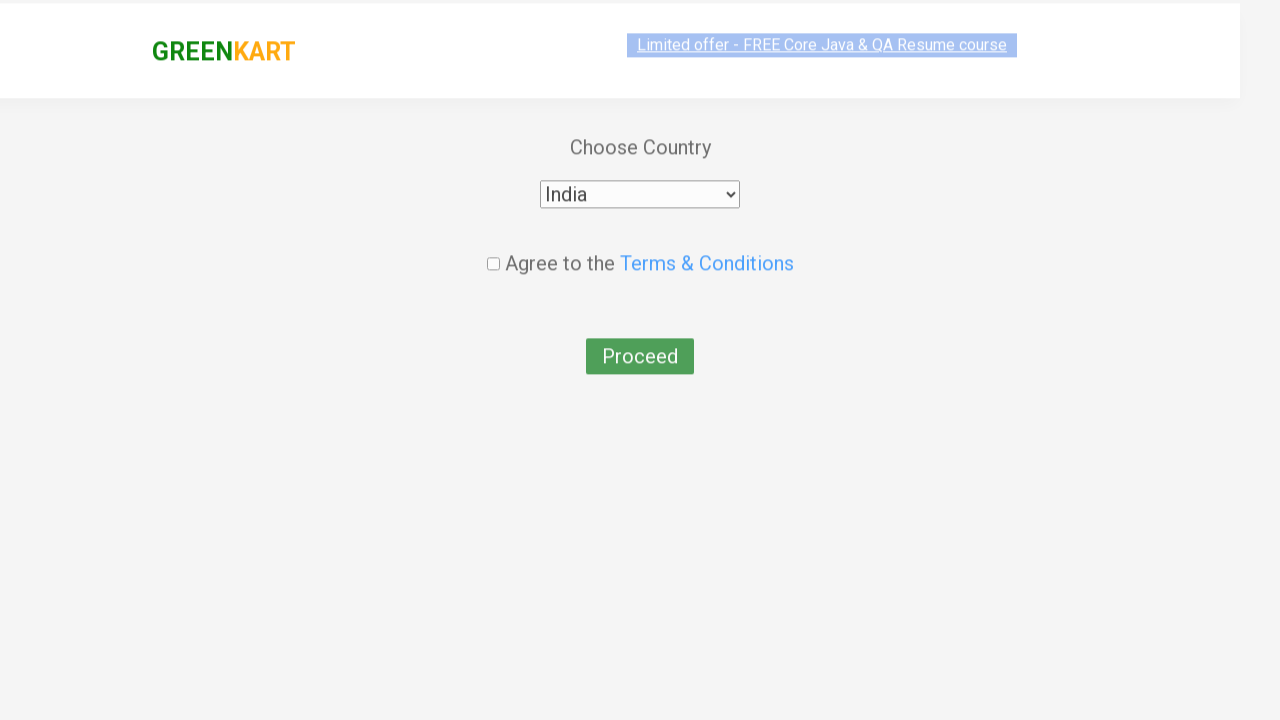

Checked agreement checkbox at (493, 246) on input[type='checkbox']
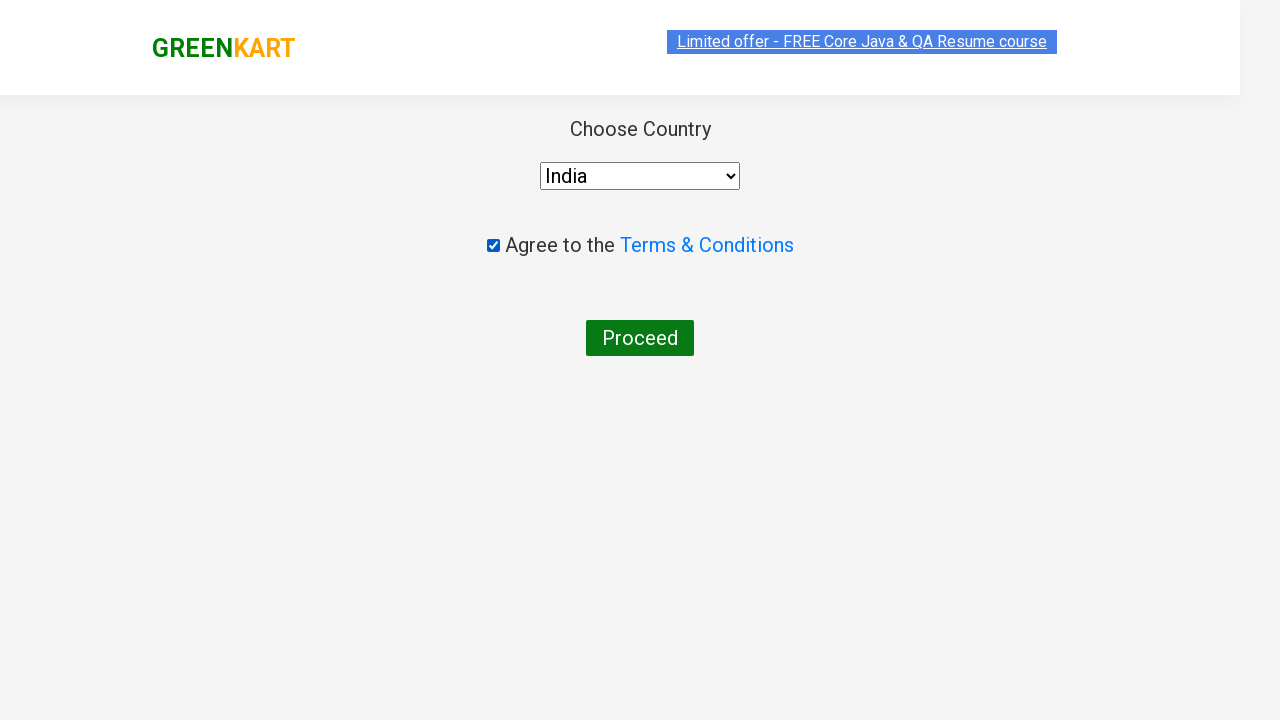

Clicked 'Proceed' button to complete order at (640, 338) on text=Proceed
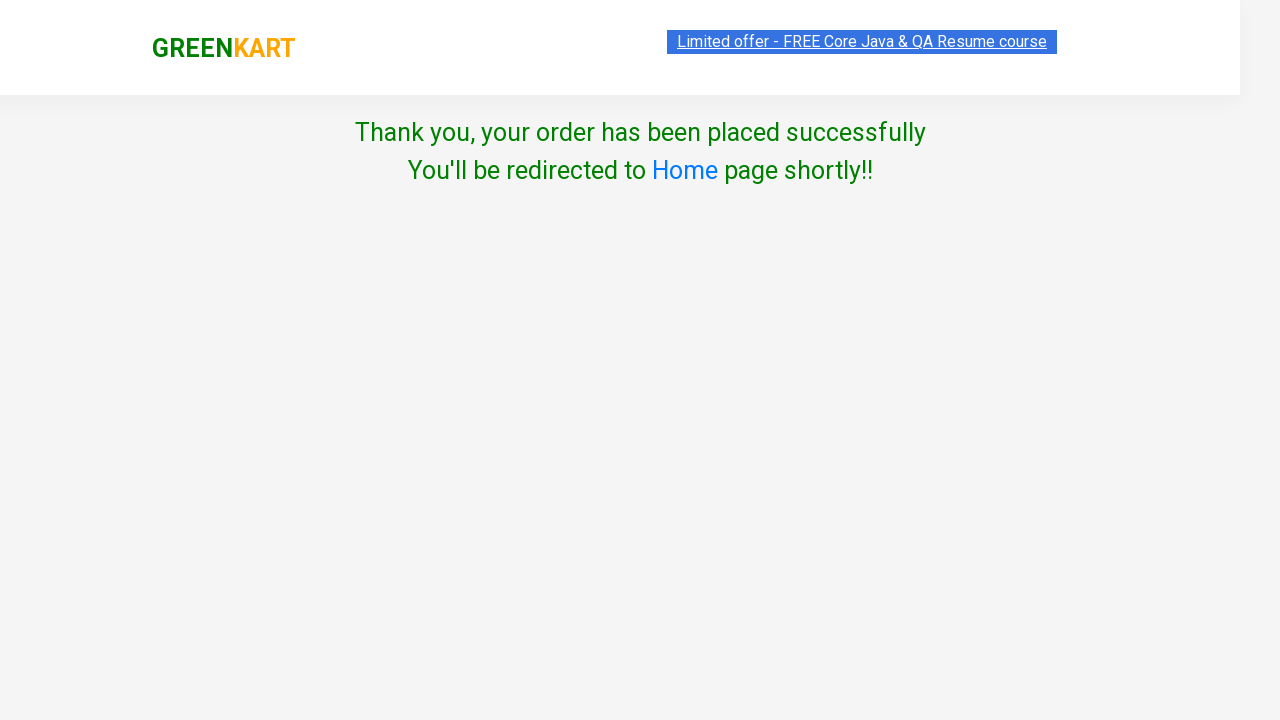

Order confirmation message displayed - checkout flow completed successfully
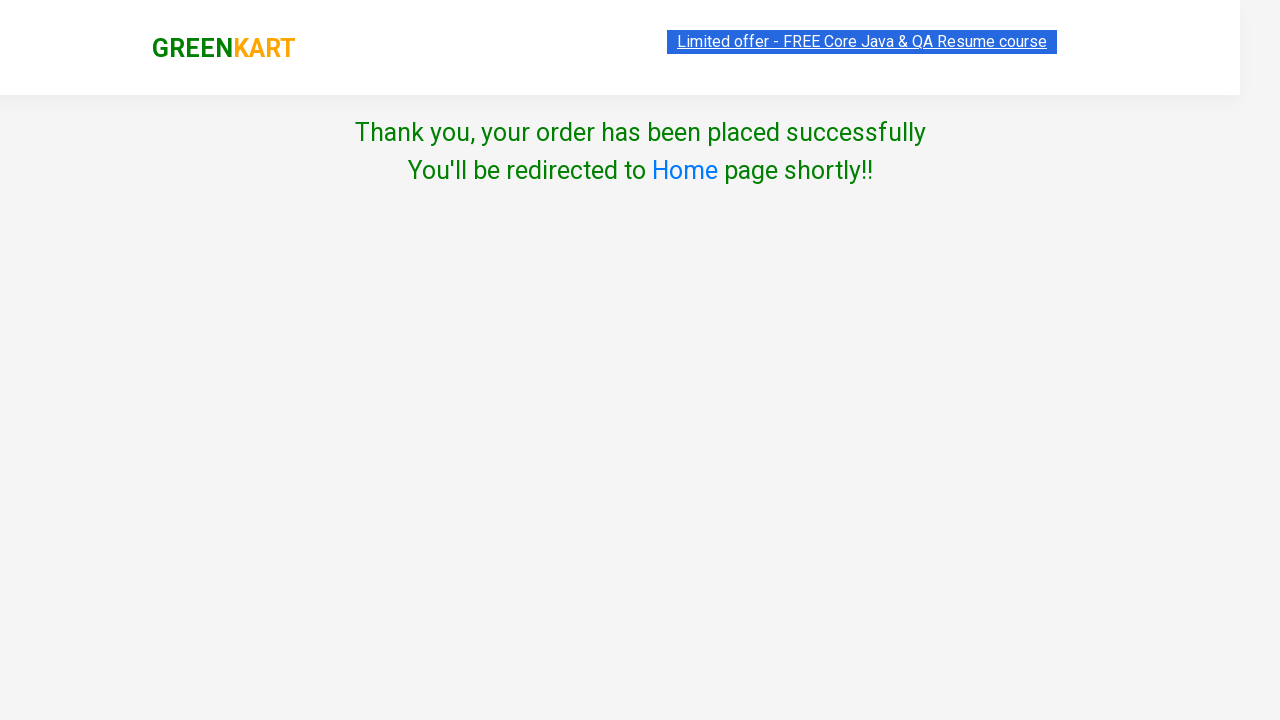

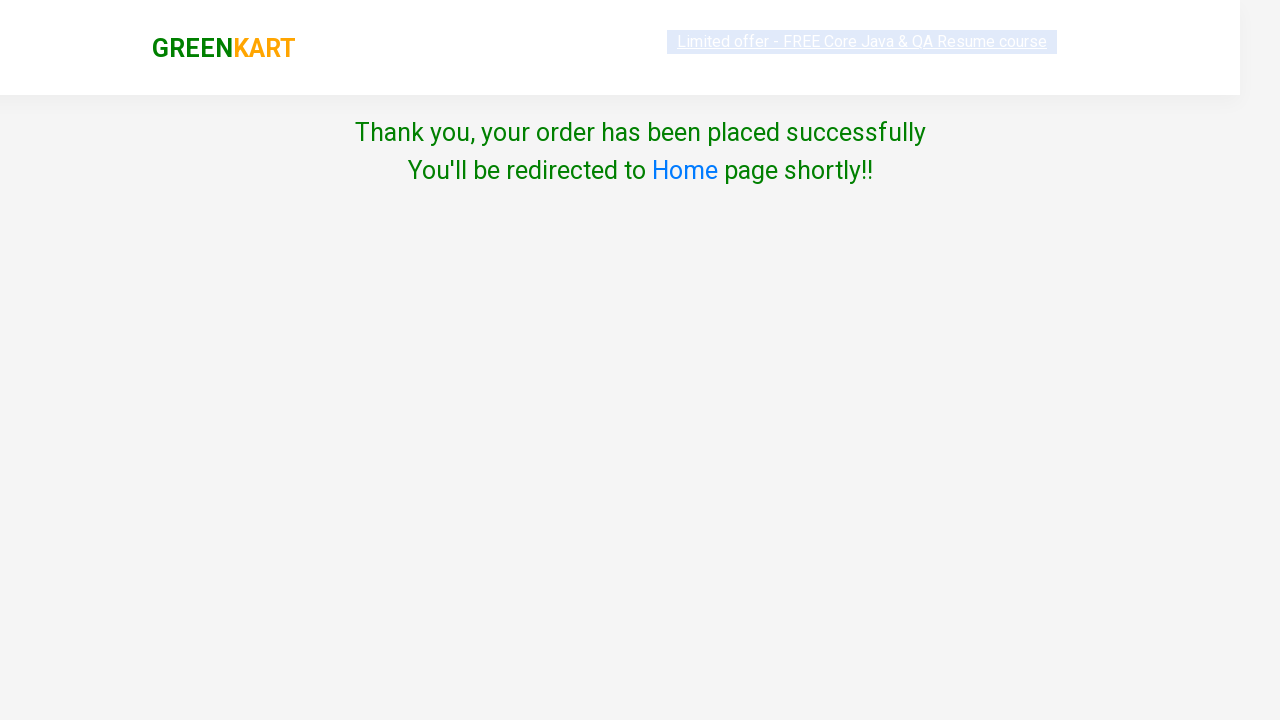